Tests page loading by navigating to an Angular demo application and clicking the primary button on the page.

Starting URL: https://rahulshettyacademy.com/angularAppdemo/

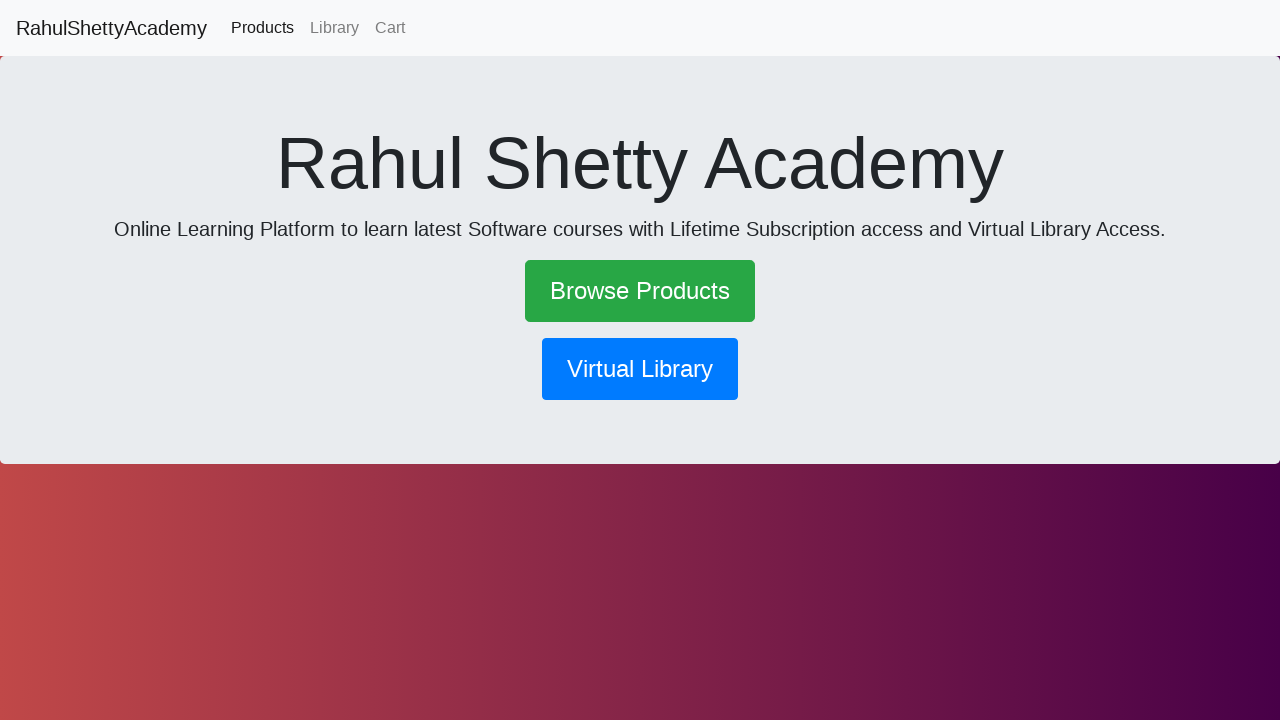

Navigated to Angular demo application
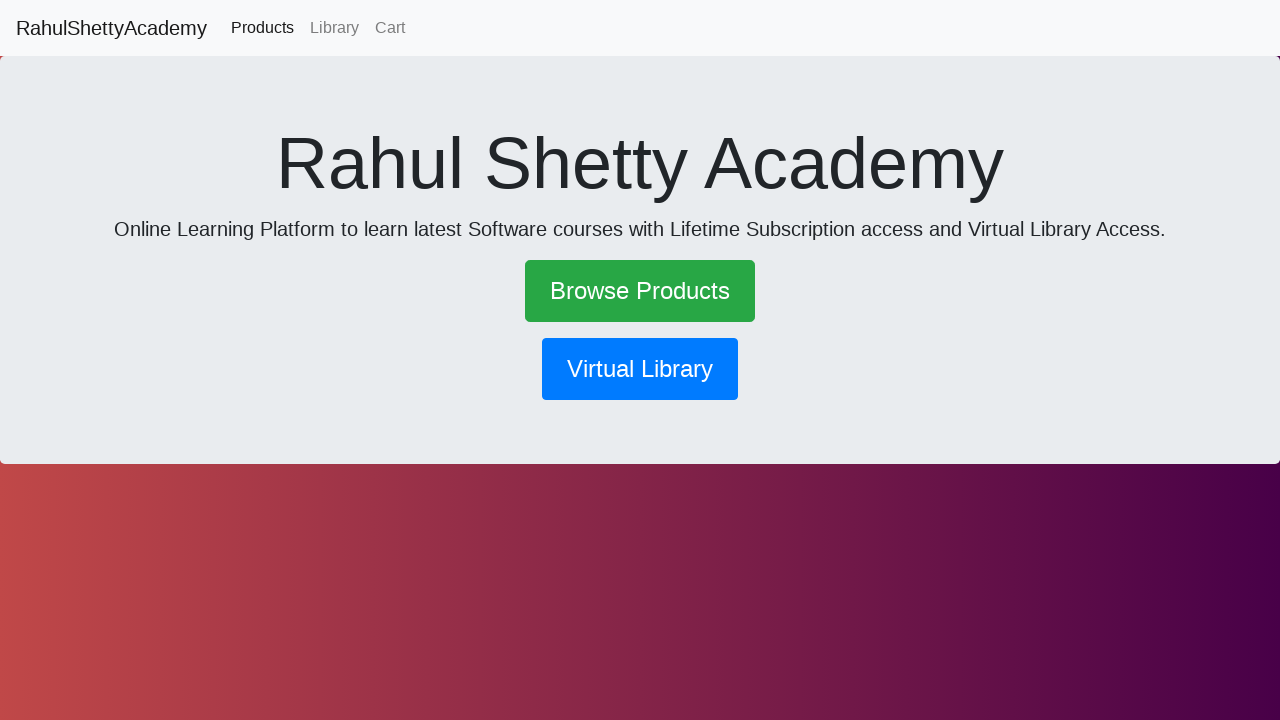

Primary button loaded on the page
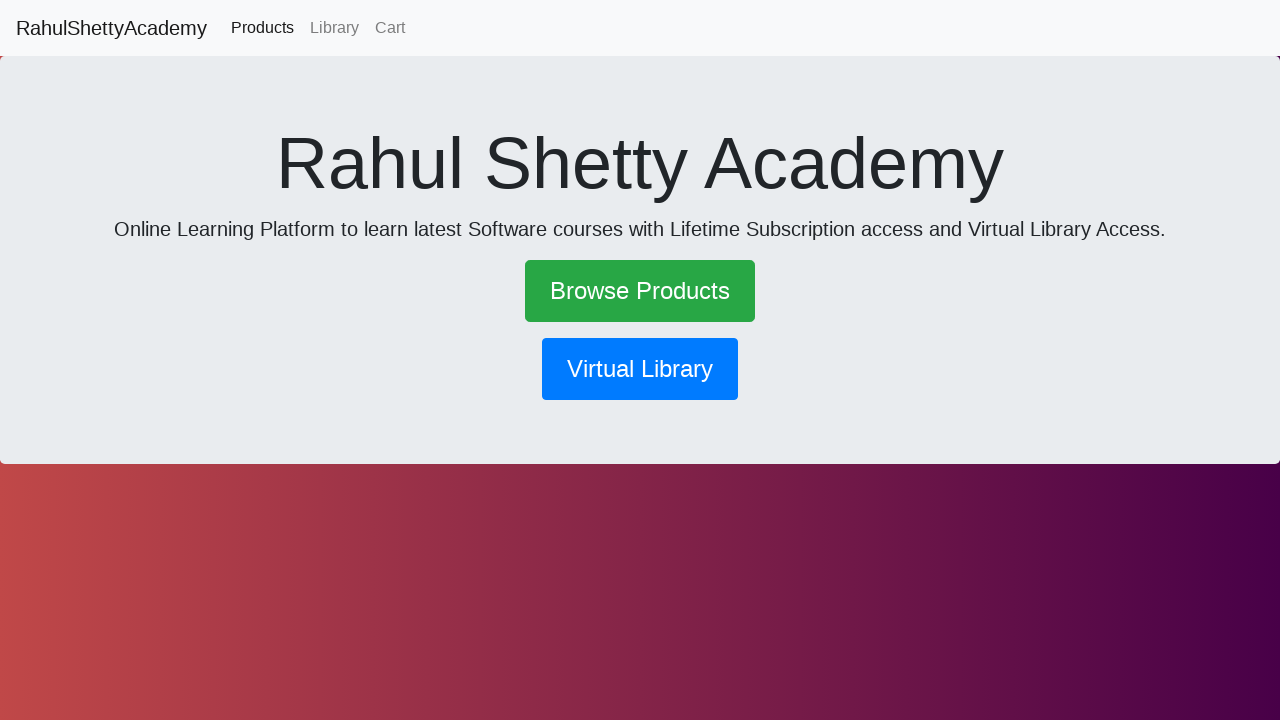

Clicked the primary button at (640, 369) on .btn-primary
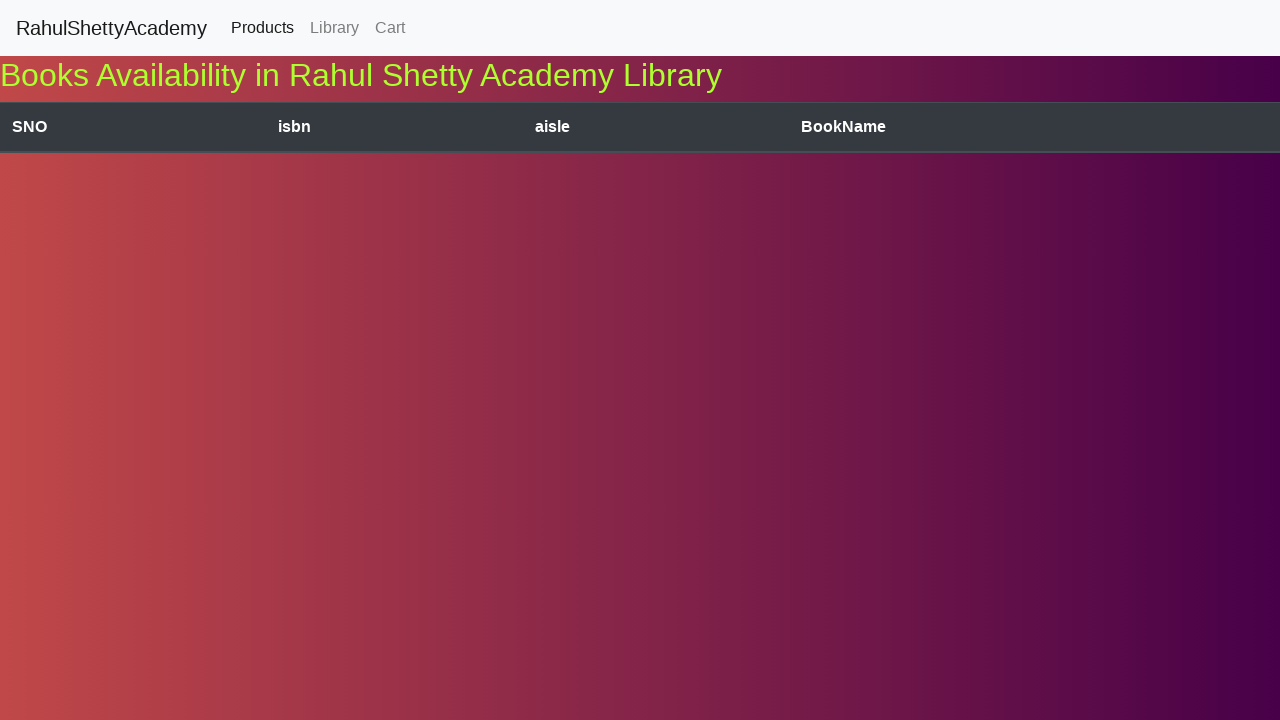

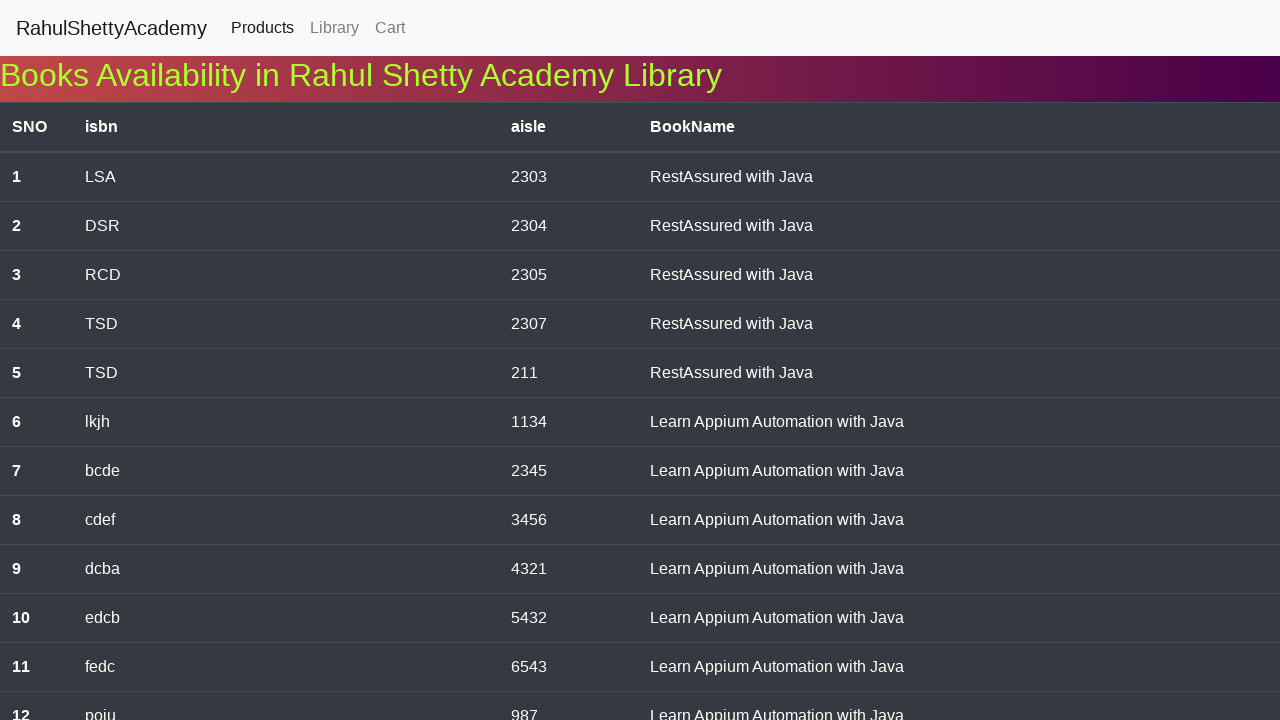